Tests GitHub search functionality by searching for a repository and verifying that an issue with a specific number exists in the Issues tab.

Starting URL: https://github.com

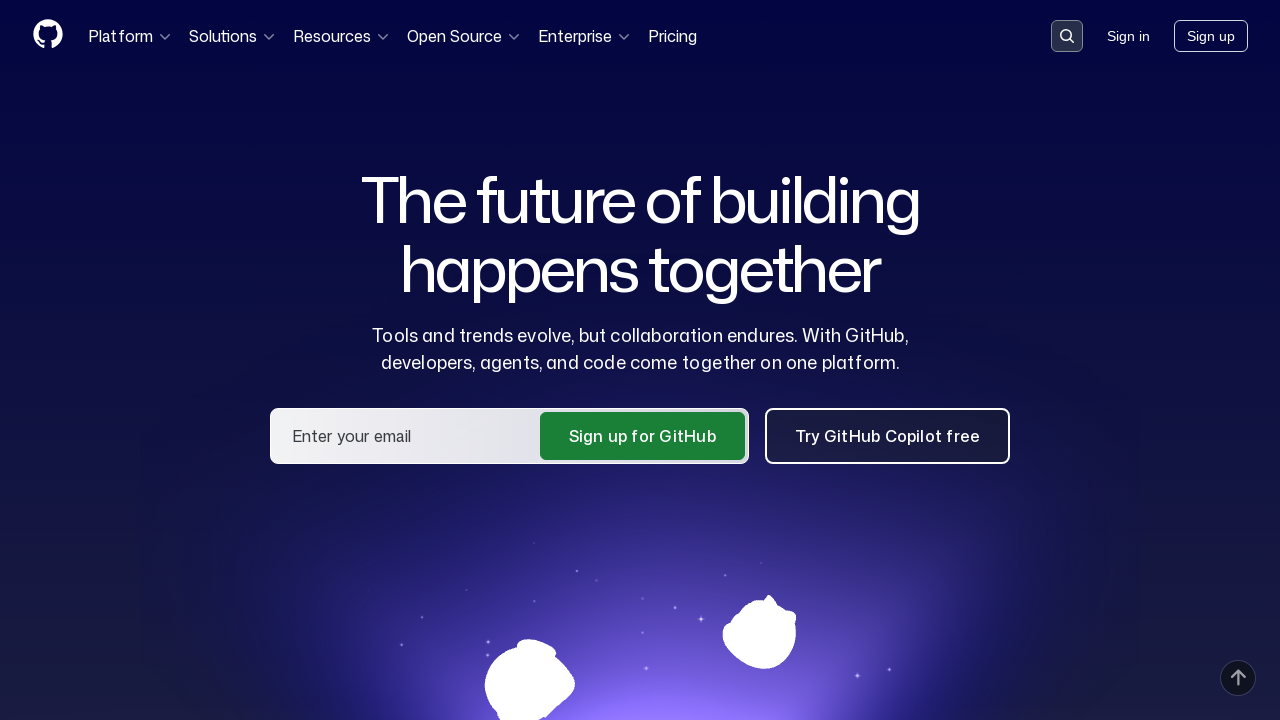

Clicked search button in header at (1067, 36) on .header-search-button
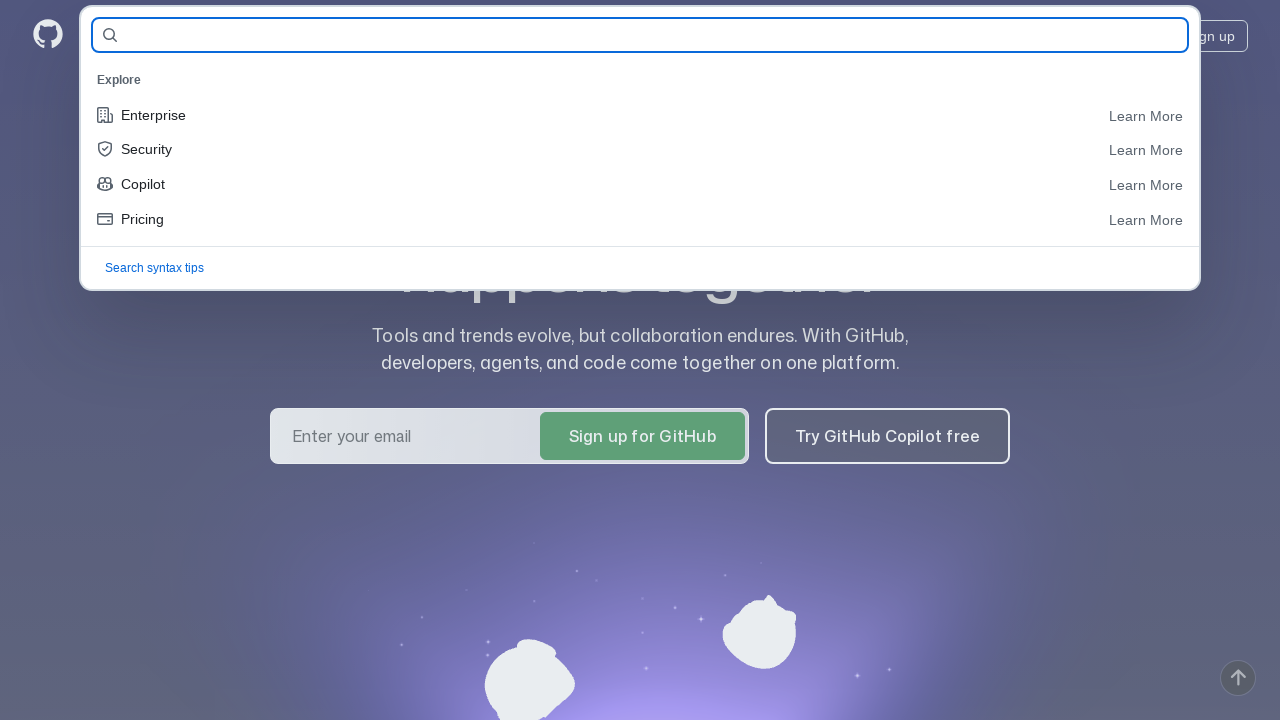

Filled search field with 'tlstooo/demoqa' on #query-builder-test
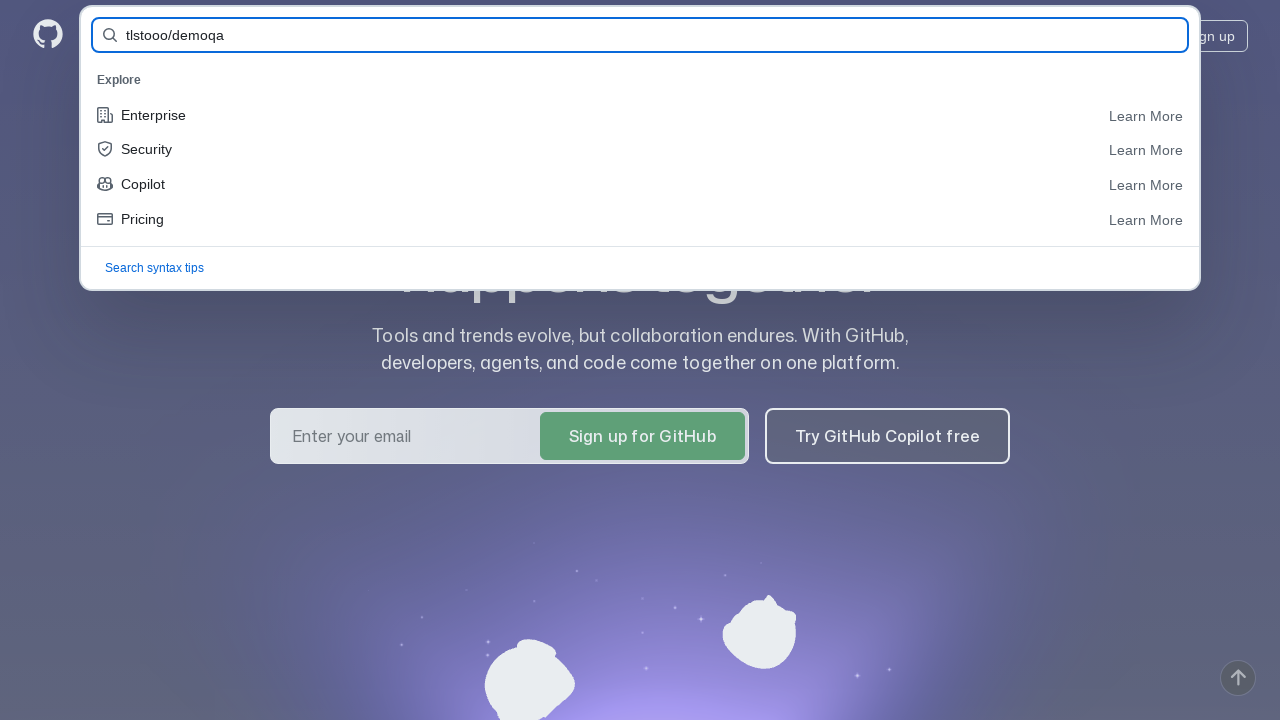

Pressed Enter to submit search form on #query-builder-test
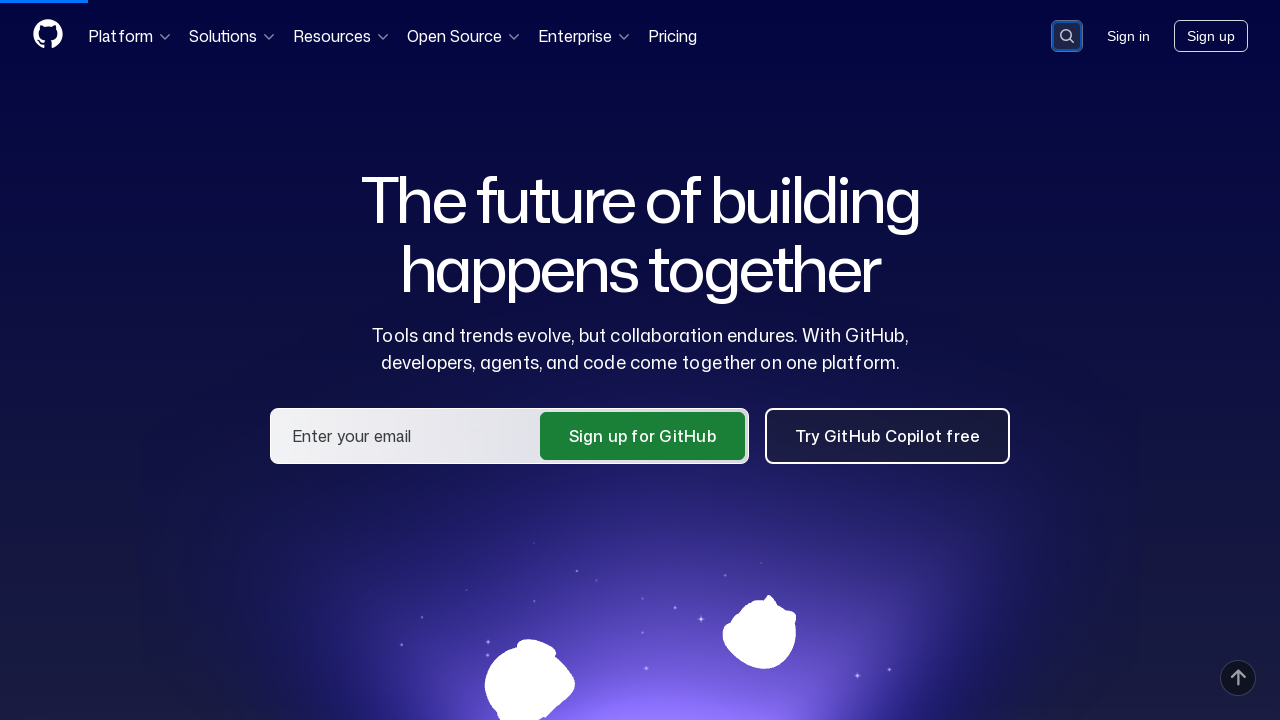

Clicked on tlstooo/demoqa repository link in search results at (428, 161) on a:has-text('tlstooo/demoqa')
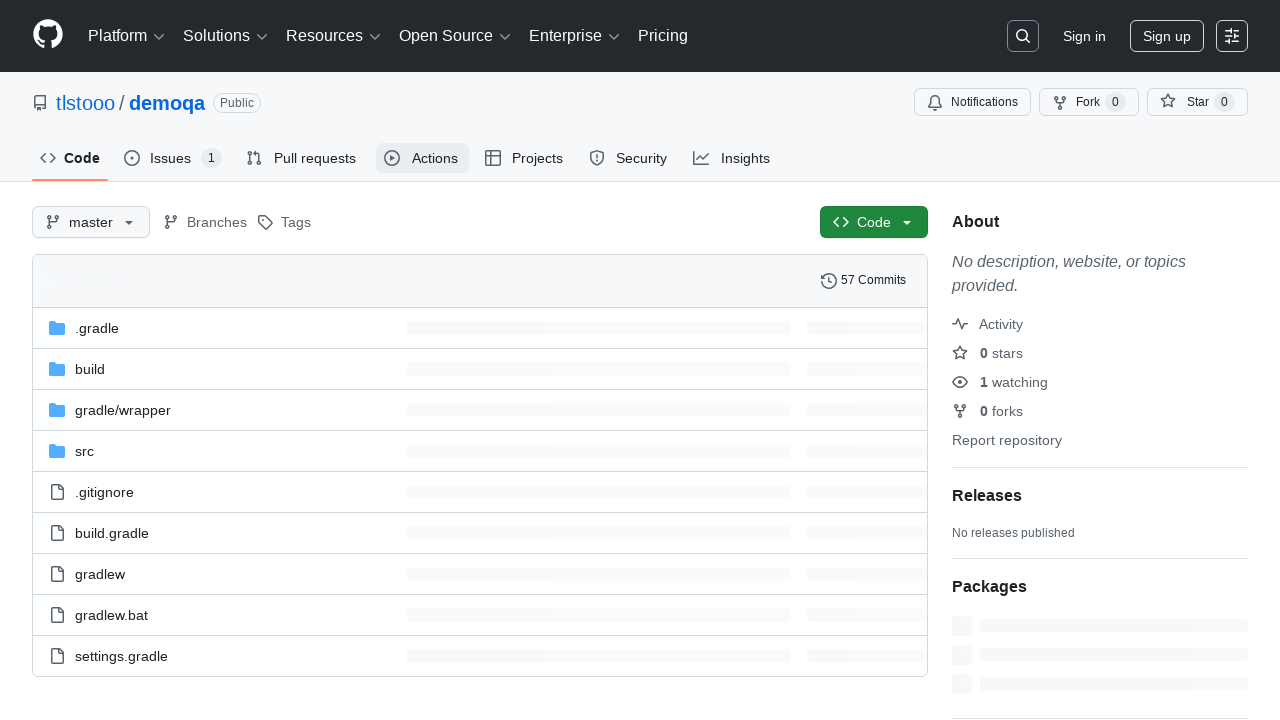

Clicked on Issues tab at (173, 158) on #issues-tab
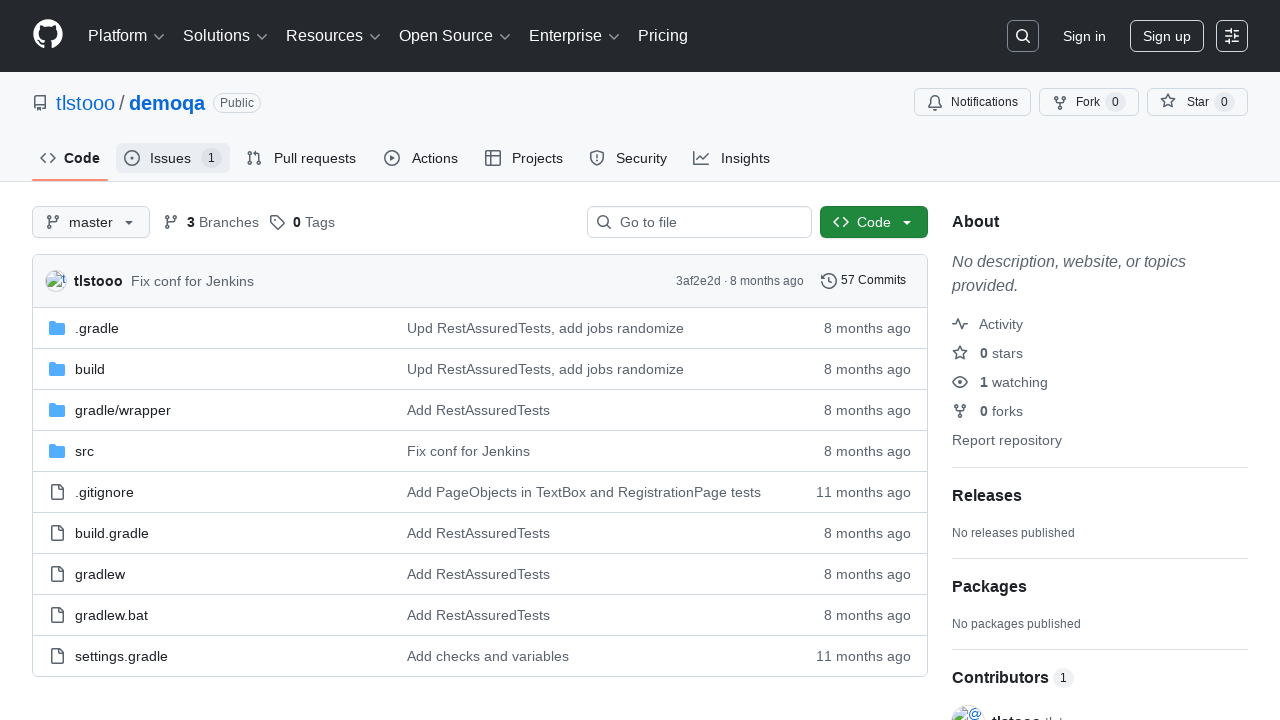

Verified issue #1 exists in Issues tab
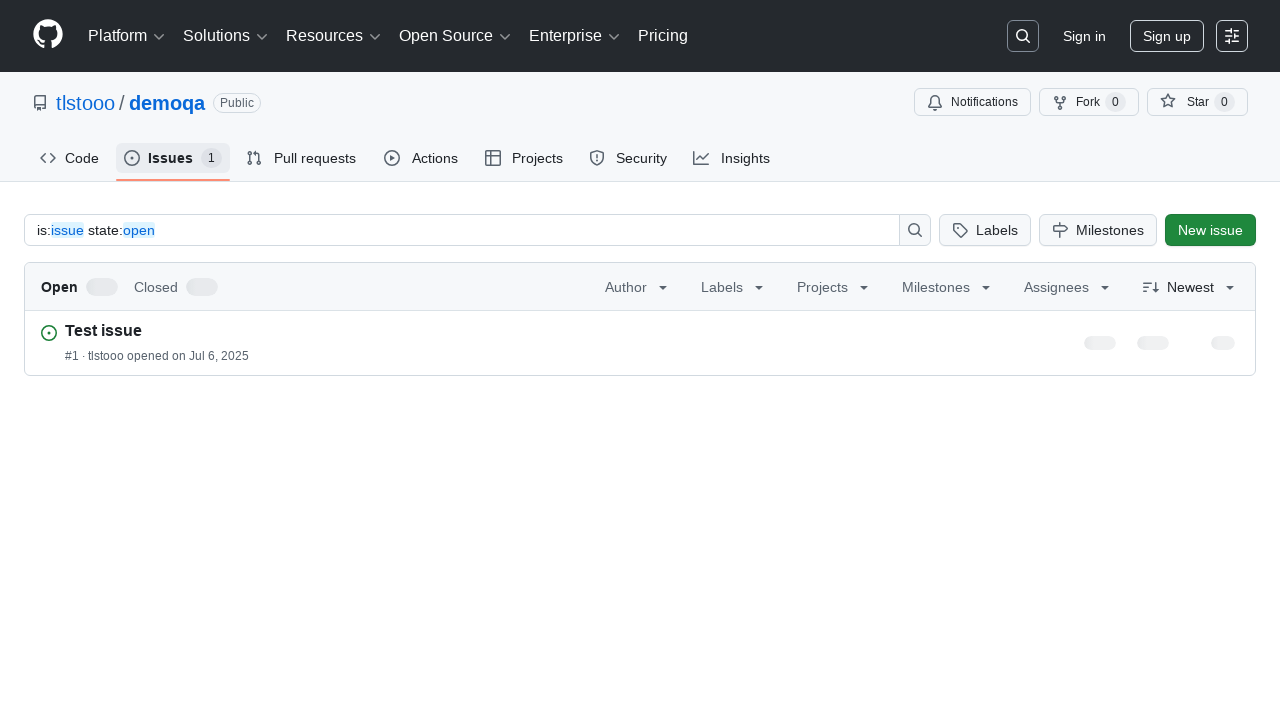

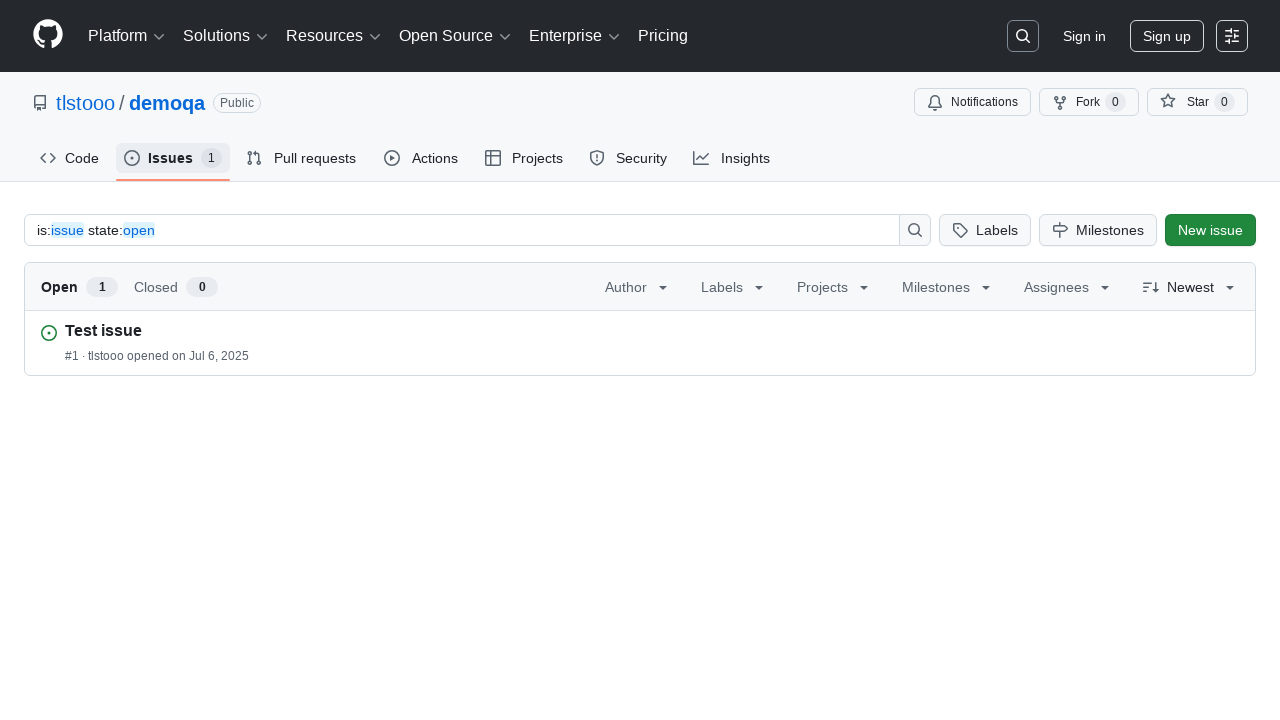